Locates the canvas element and verifies it is visible on the page

Starting URL: https://the-internet.herokuapp.com/challenging_dom

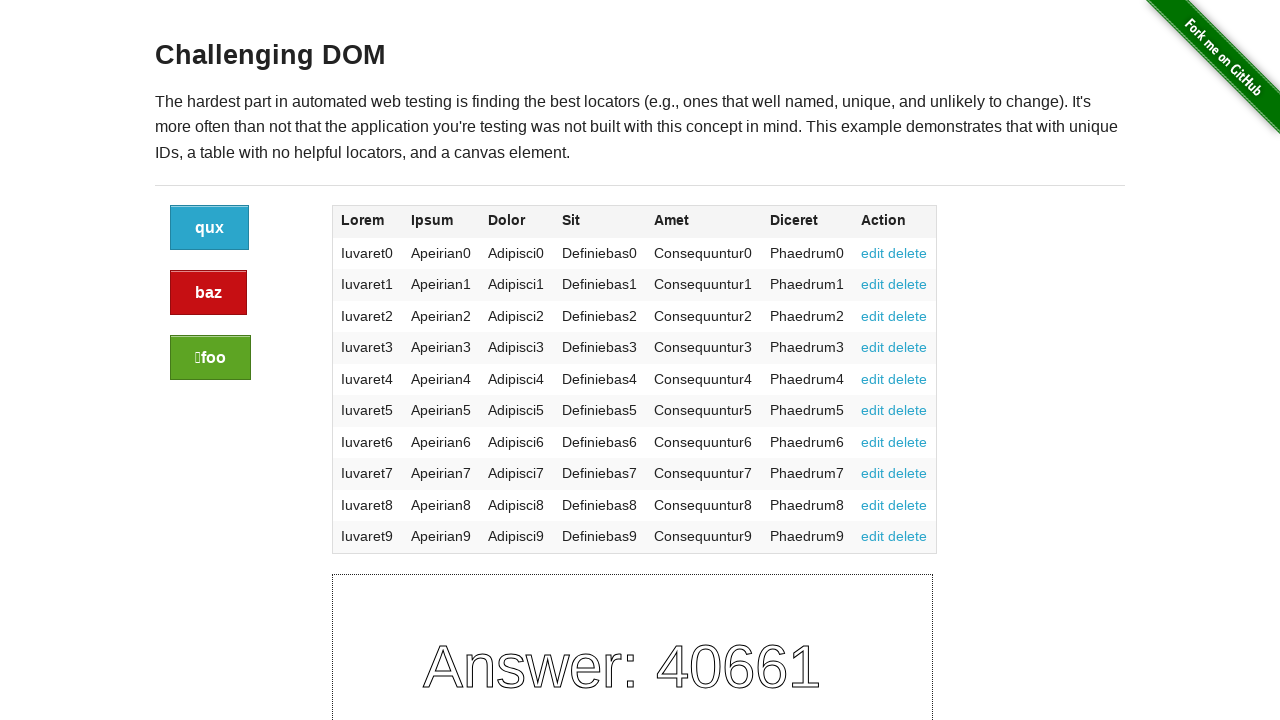

Navigated to challenging DOM page
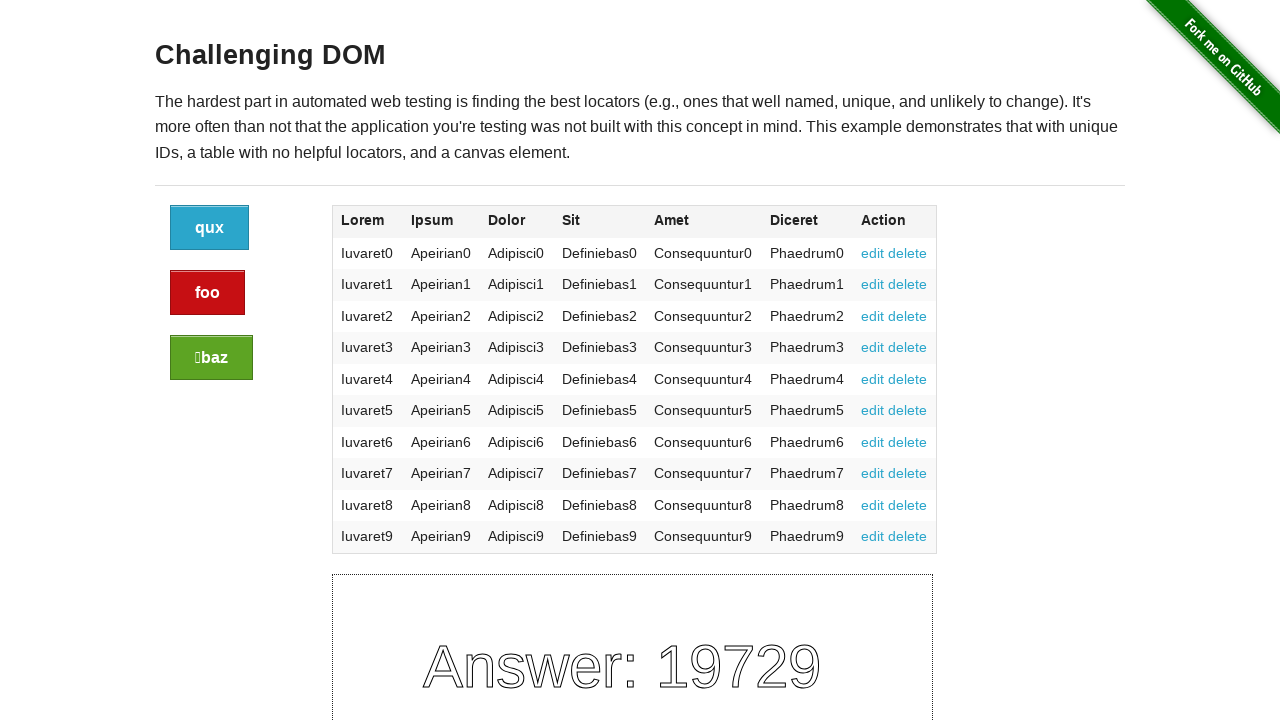

Located canvas element
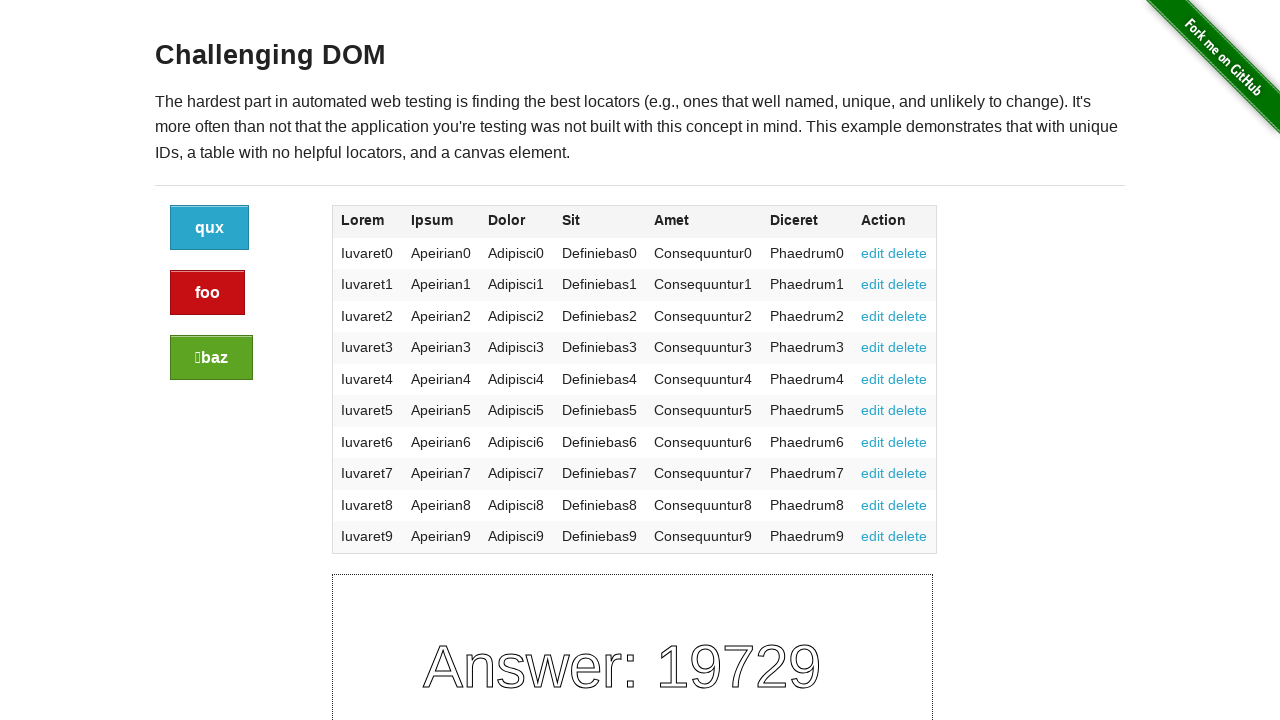

Verified canvas element is visible on the page
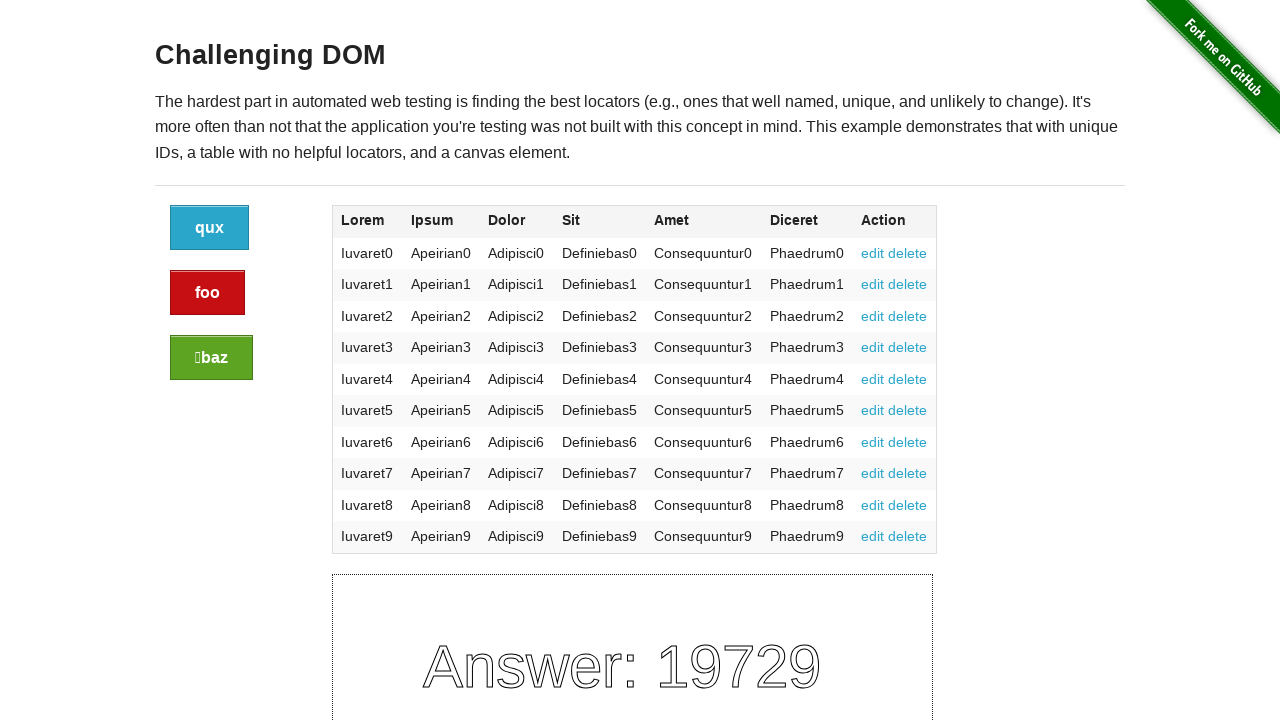

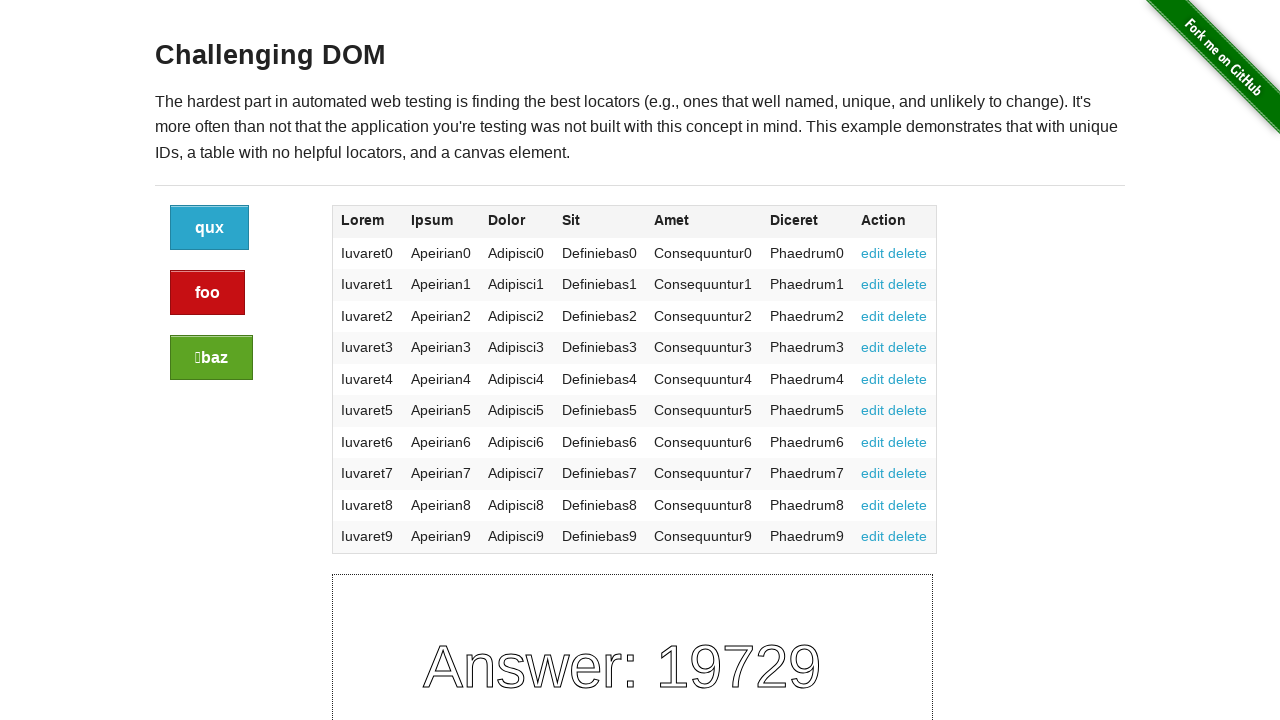